Navigates to a GitHub user profile page and waits for it to load

Starting URL: https://www.github.com/ankitjosh78

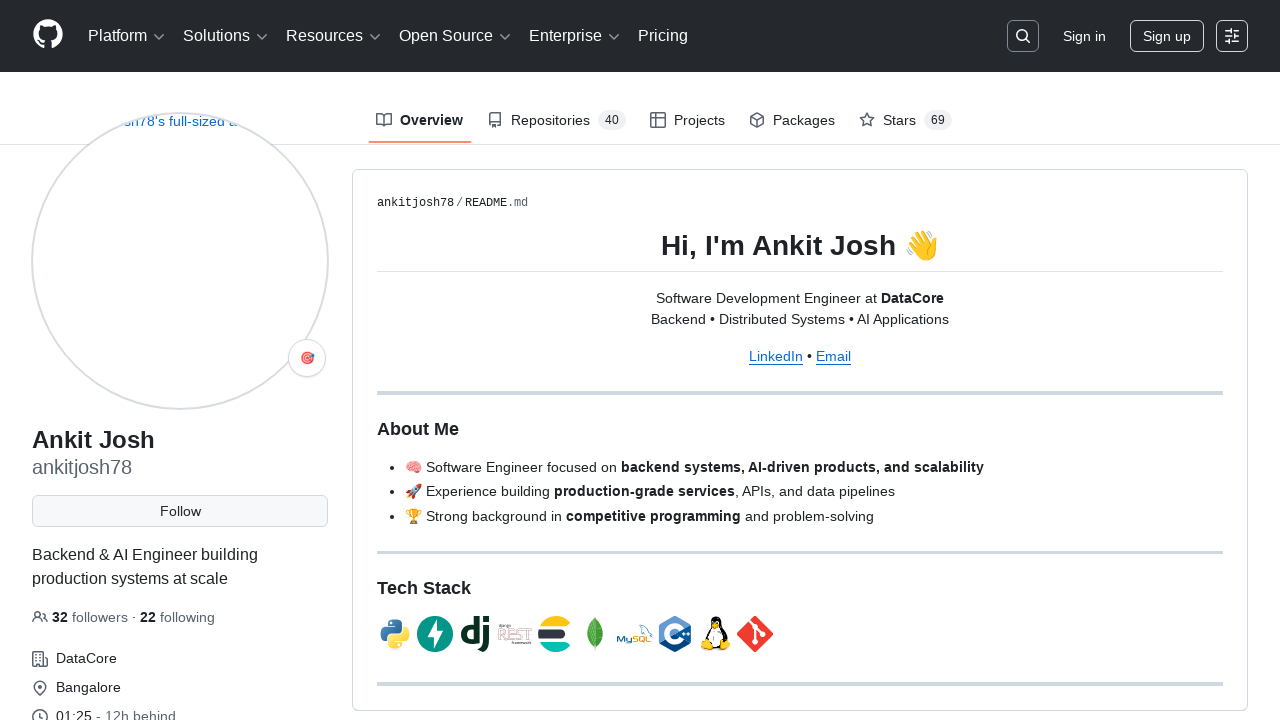

Navigated to GitHub user profile for ankitjosh78
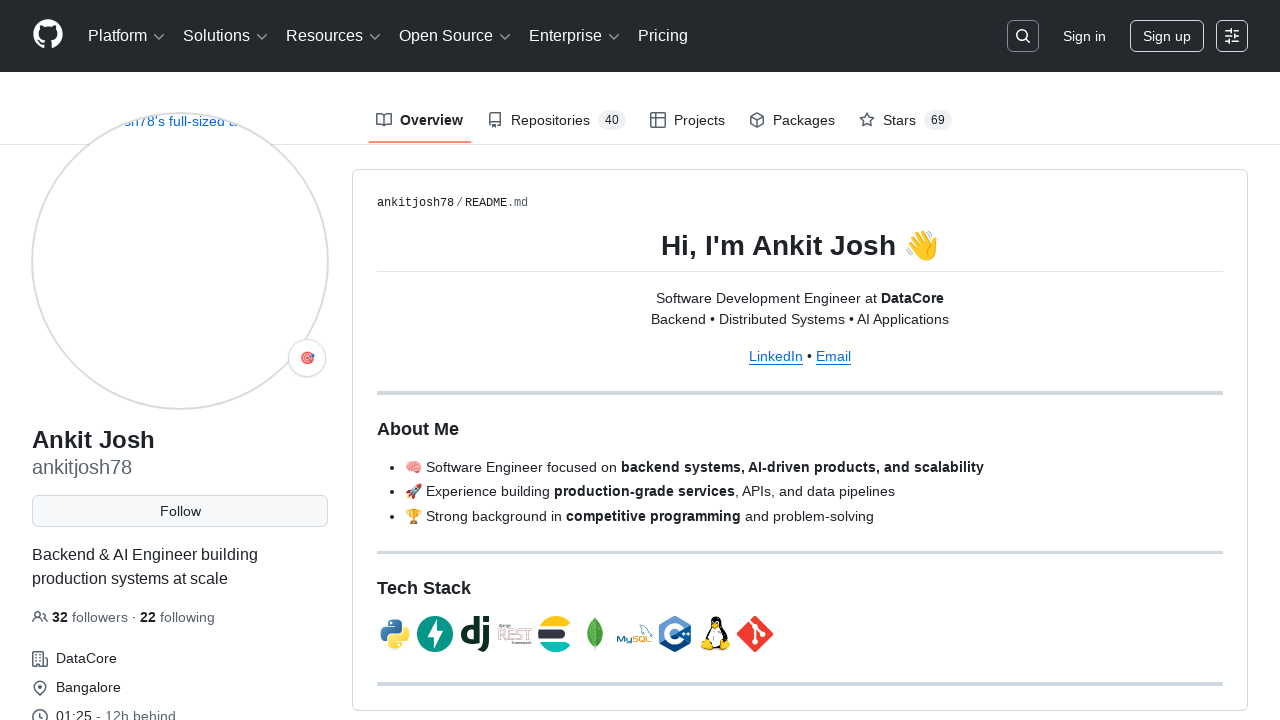

GitHub profile page loaded - avatar element is visible
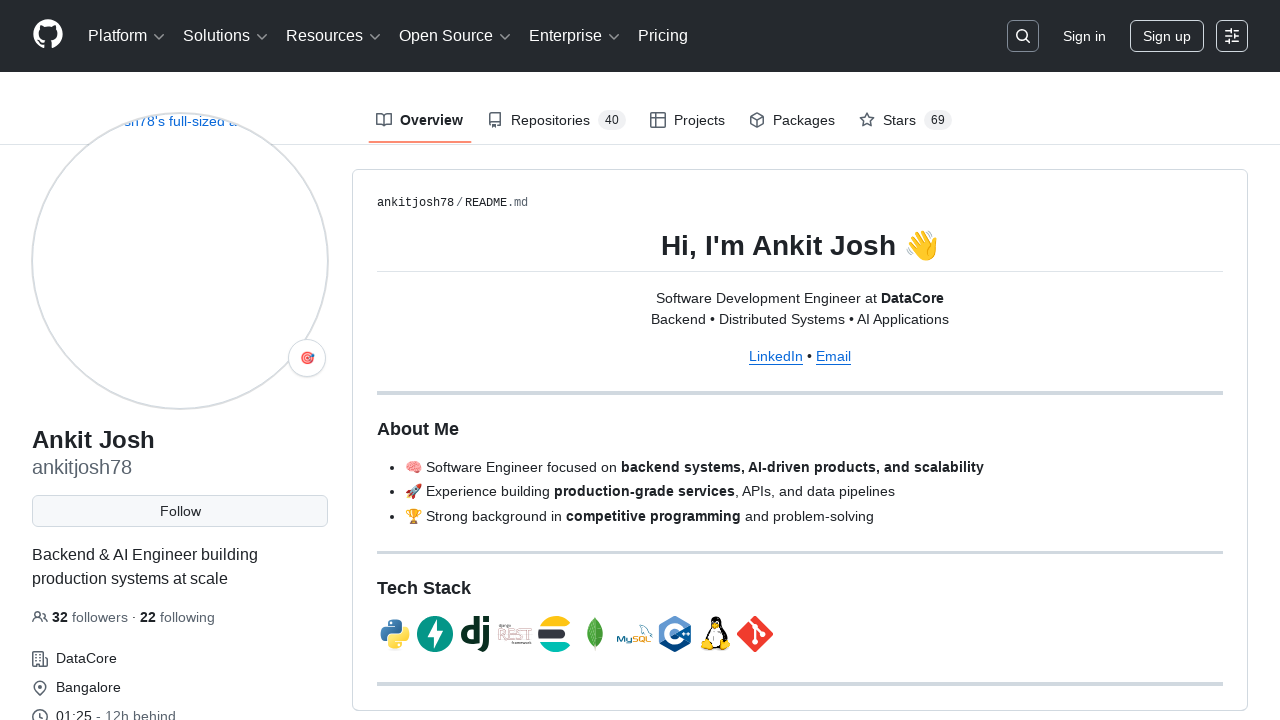

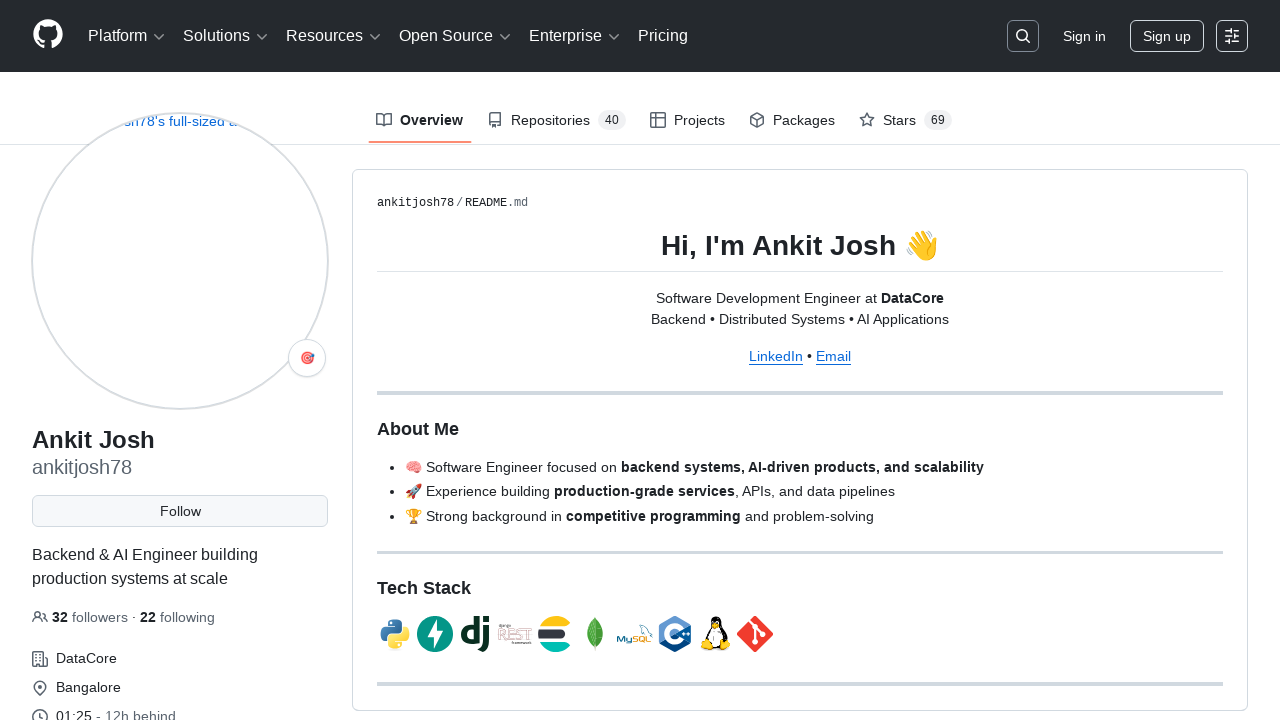